Tests various web elements on a sample testing page including text input, buttons, links, radio buttons, checkboxes, and double-click actions with alert handling

Starting URL: http://artoftesting.com/sampleSiteForSelenium.html

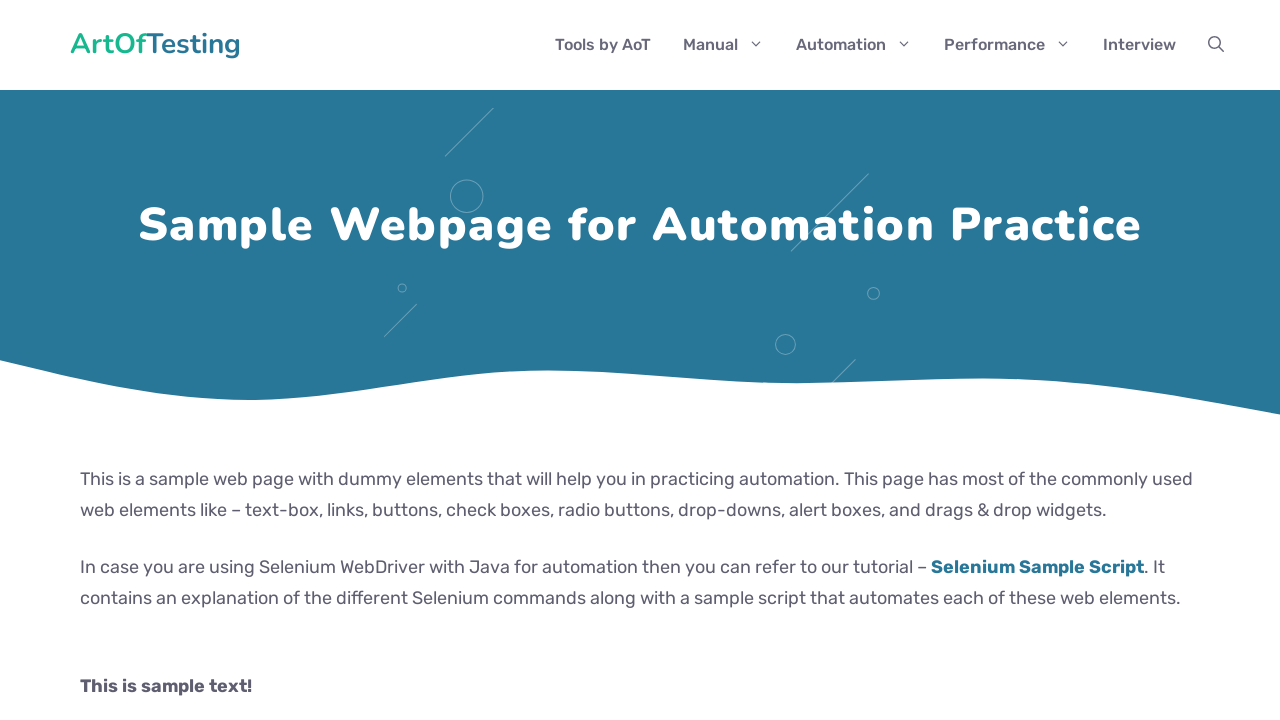

Retrieved sample text from page
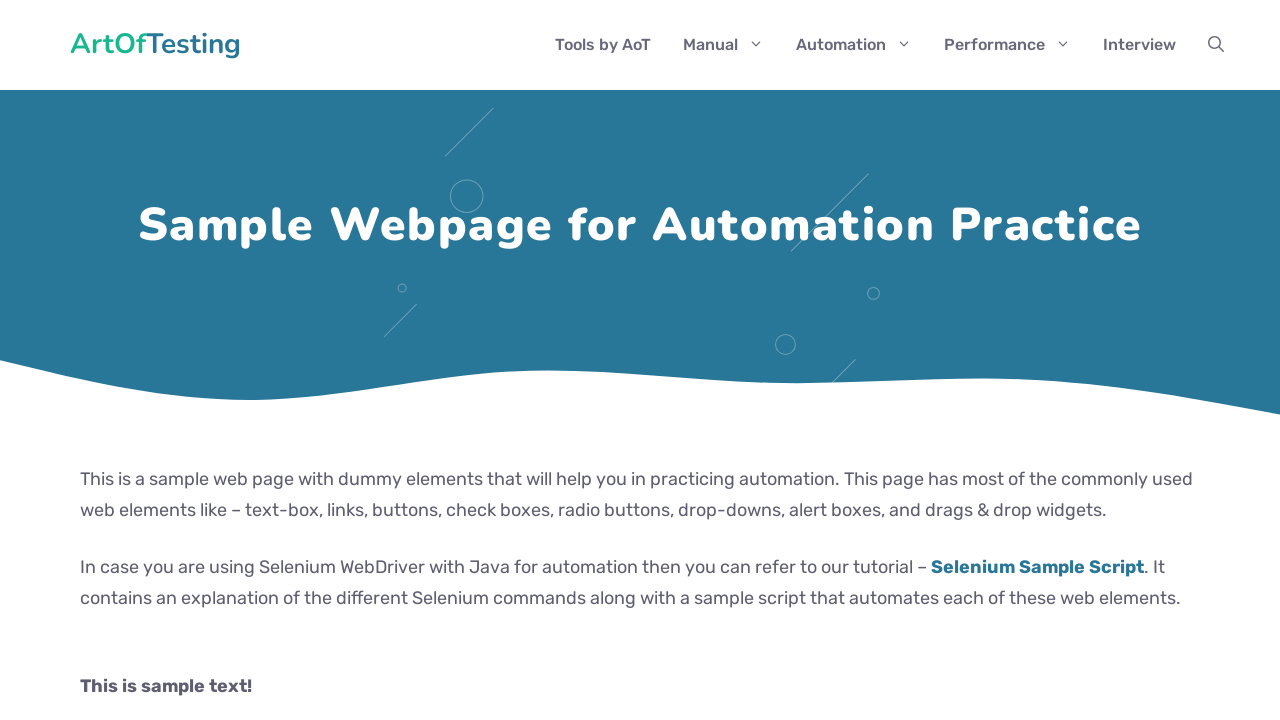

Clicked 'This is a link' text link at (176, 361) on text=This is a link
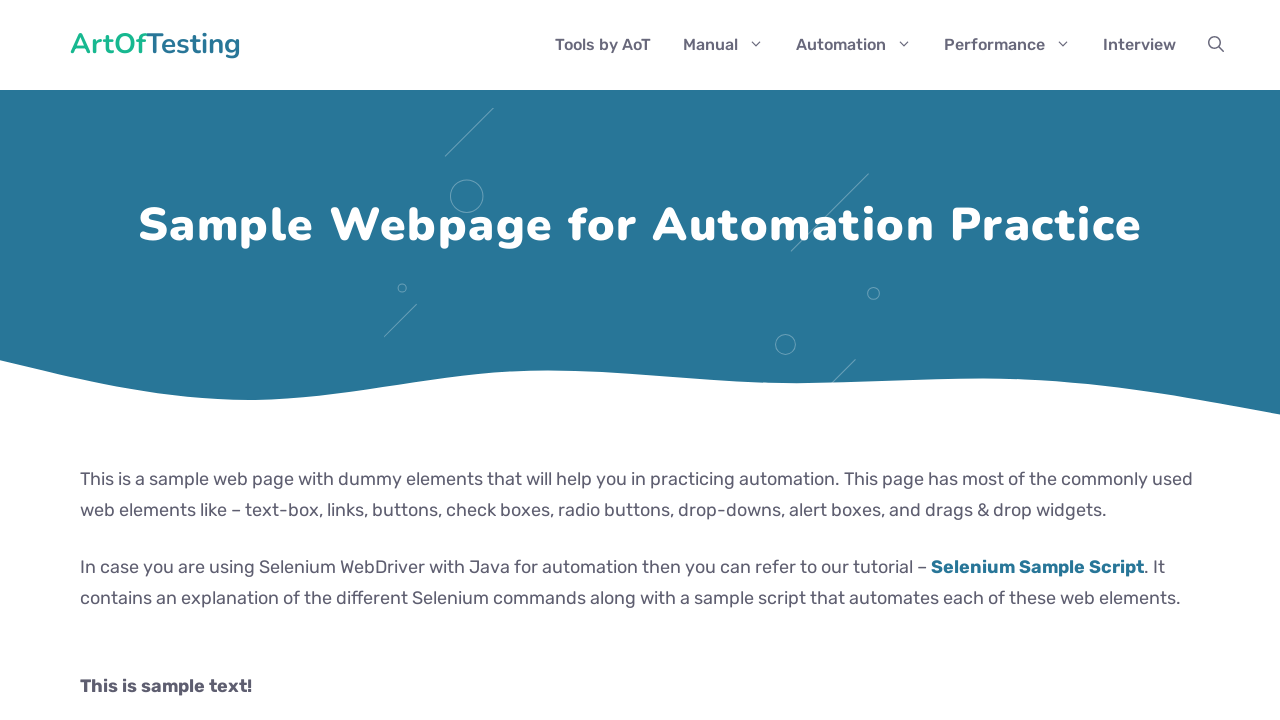

Filled firstName input field with 'TESTBOX' on input[name='firstName']
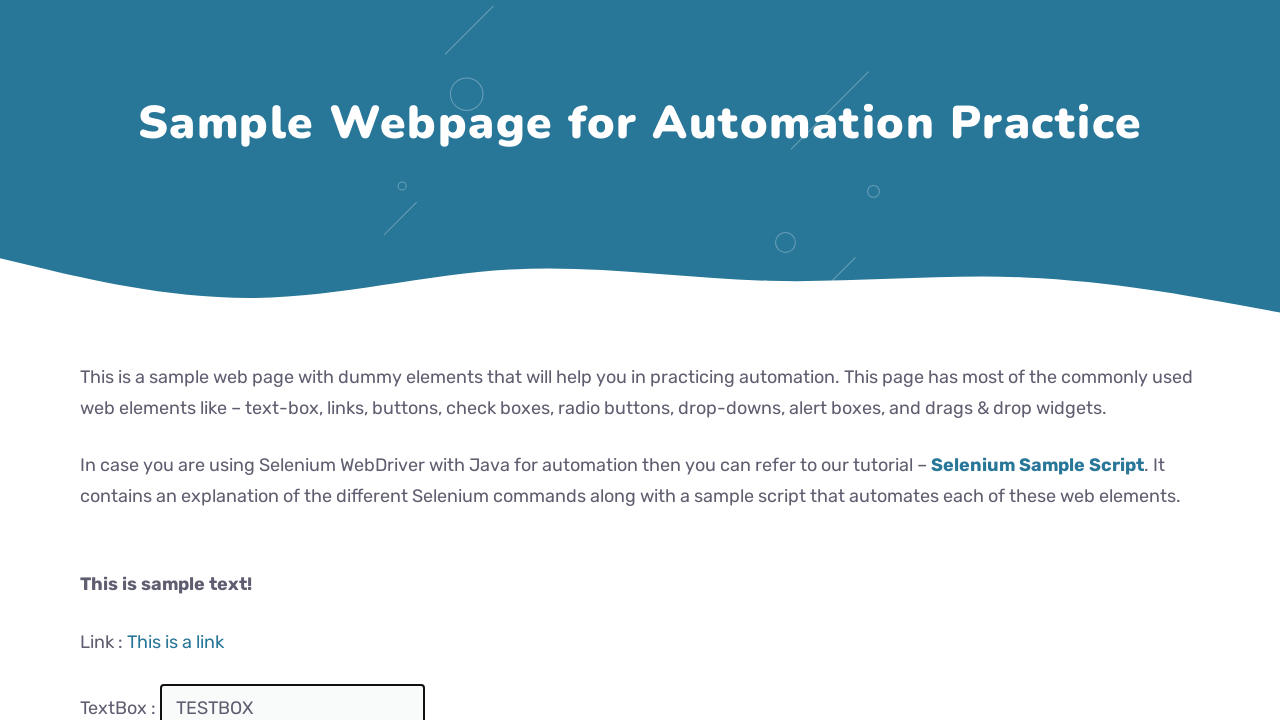

Clicked submit button at (202, 360) on #idOfButton
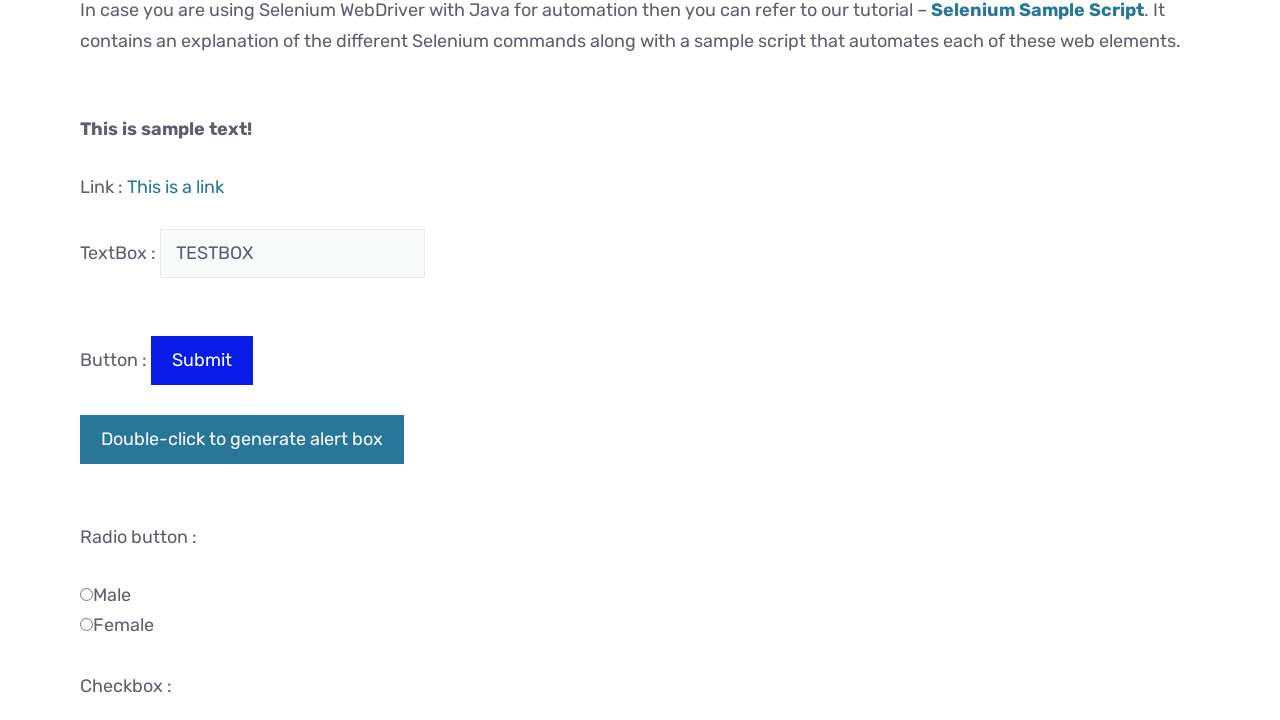

Double-clicked the double-click button at (242, 440) on #dblClkBtn
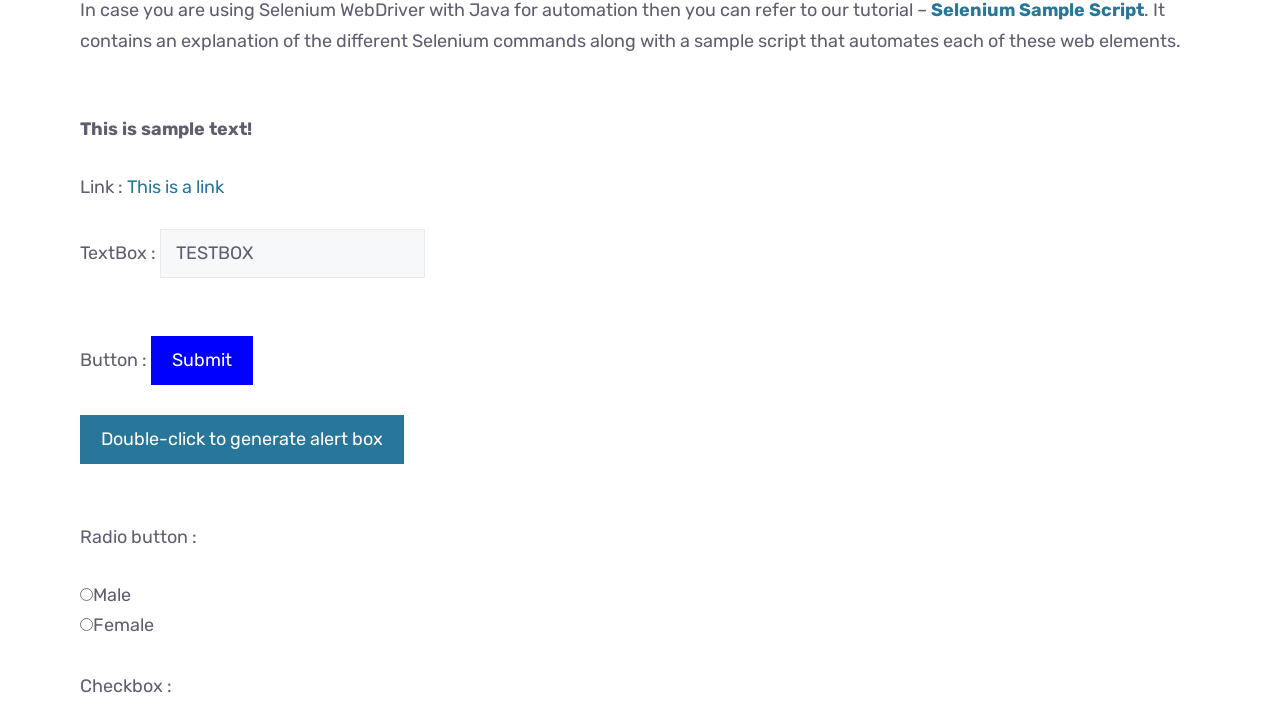

Set up dialog handler to accept alerts
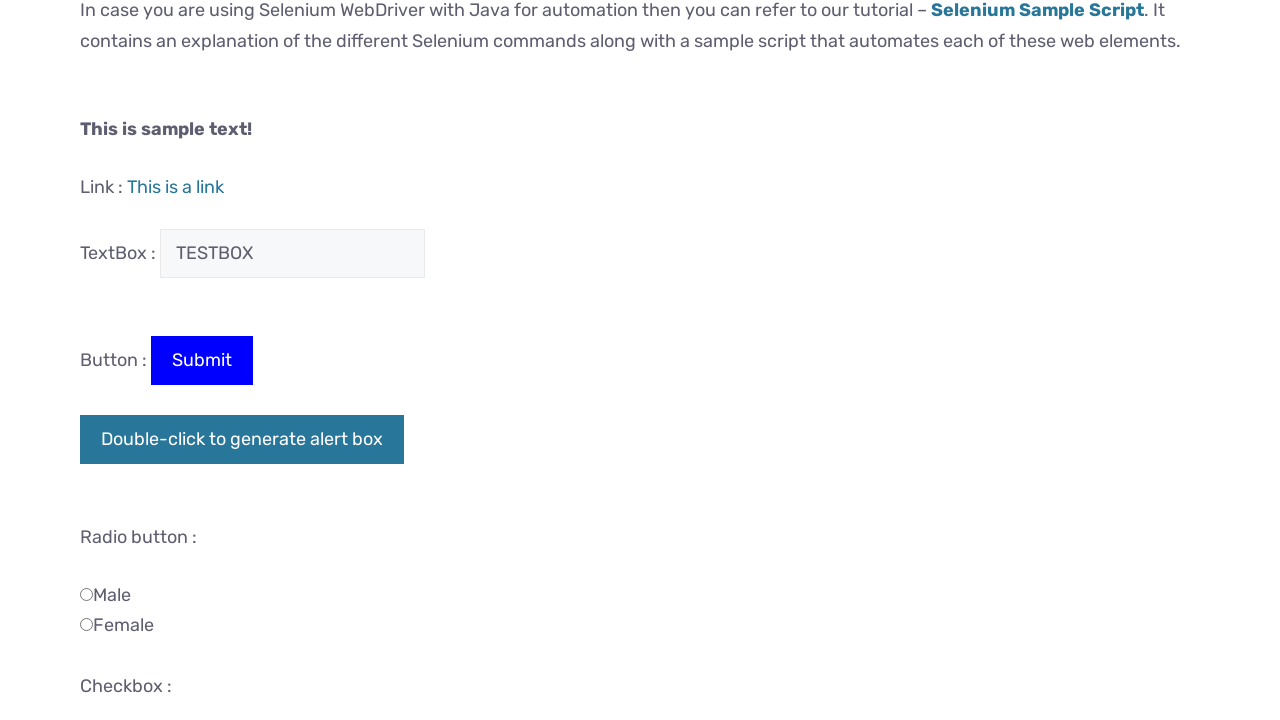

Located gender radio button group
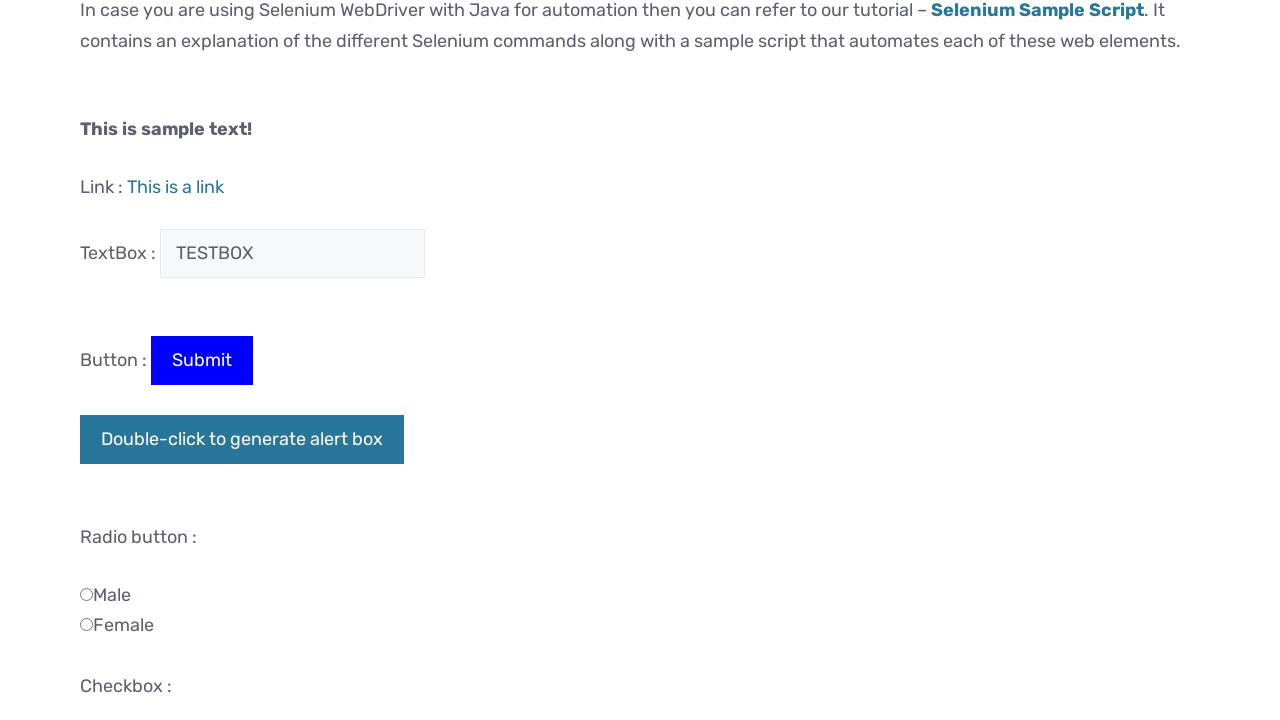

Clicked first gender radio button at (86, 594) on input[name='gender'] >> nth=0
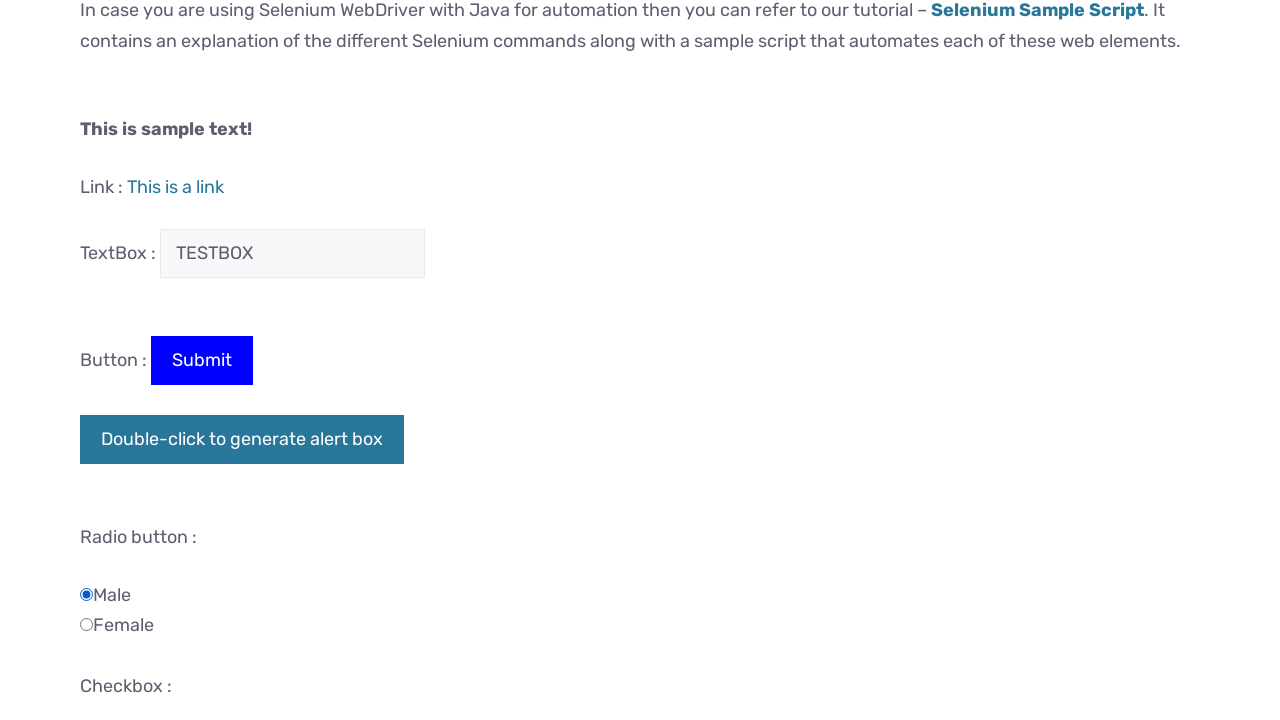

Located checkboxes in second form
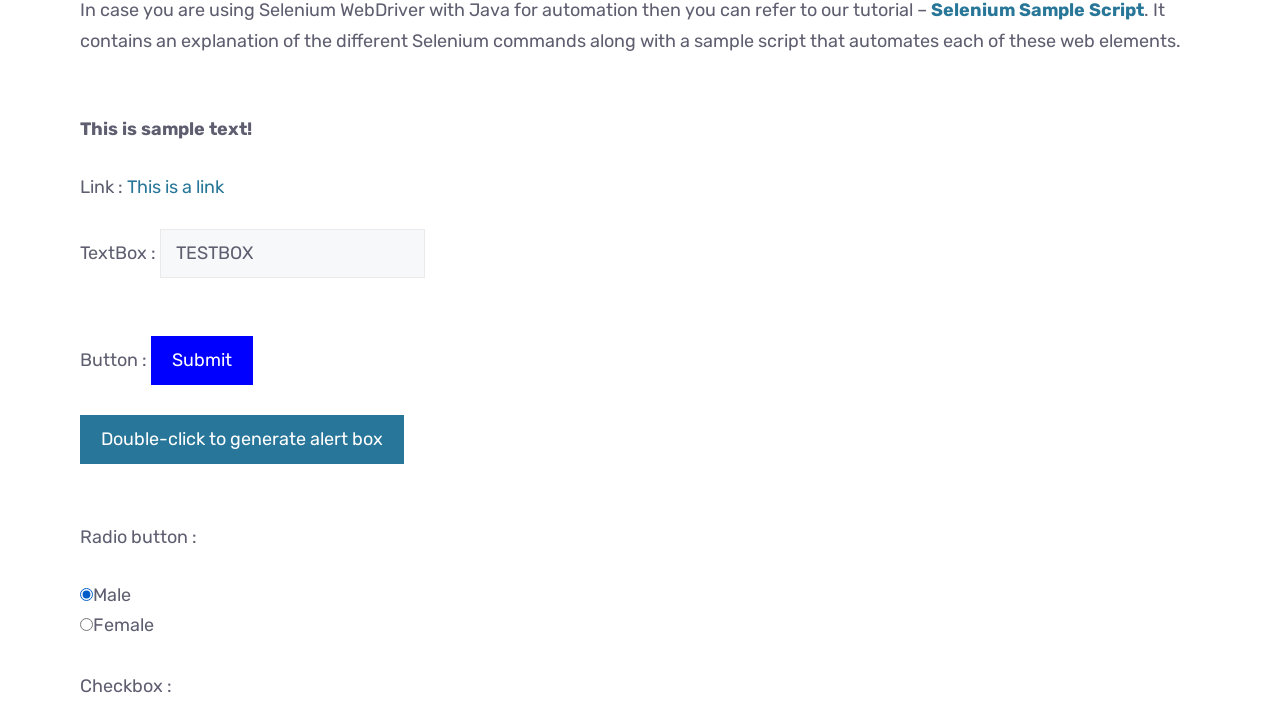

Clicked second checkbox in form at (86, 360) on #commonWebElements > form:nth-of-type(2) > input[type='checkbox'] >> nth=1
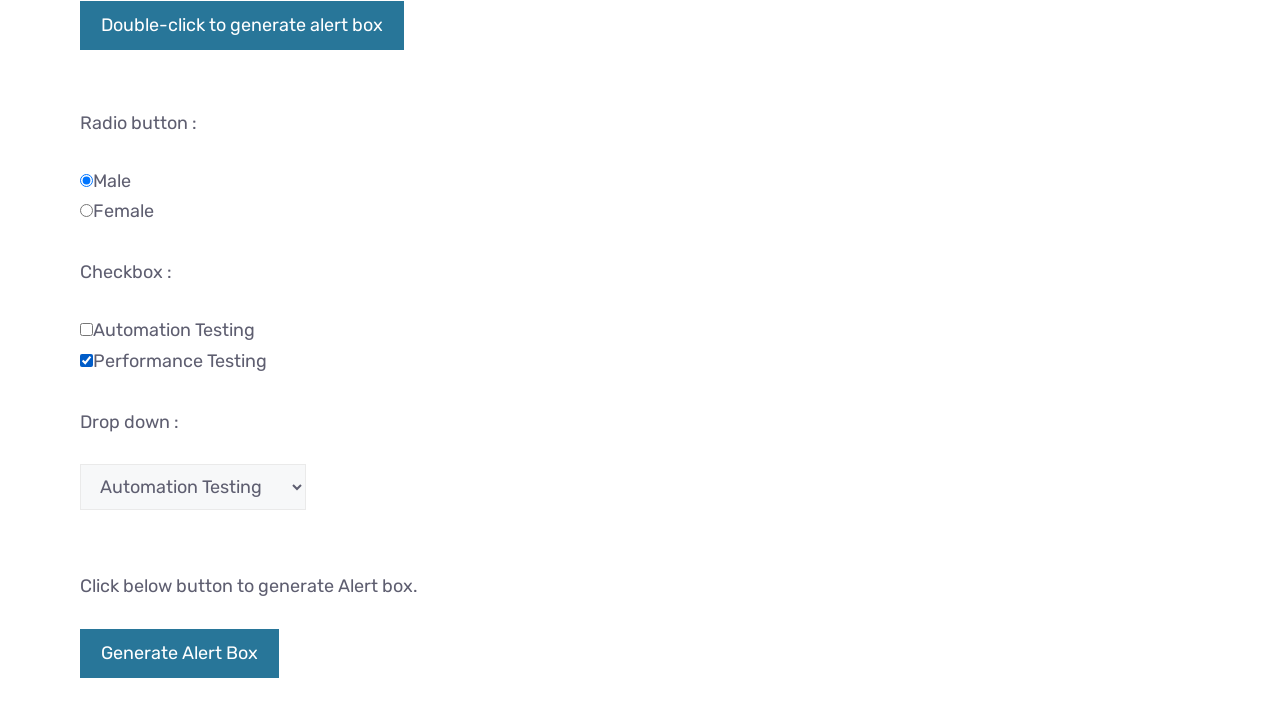

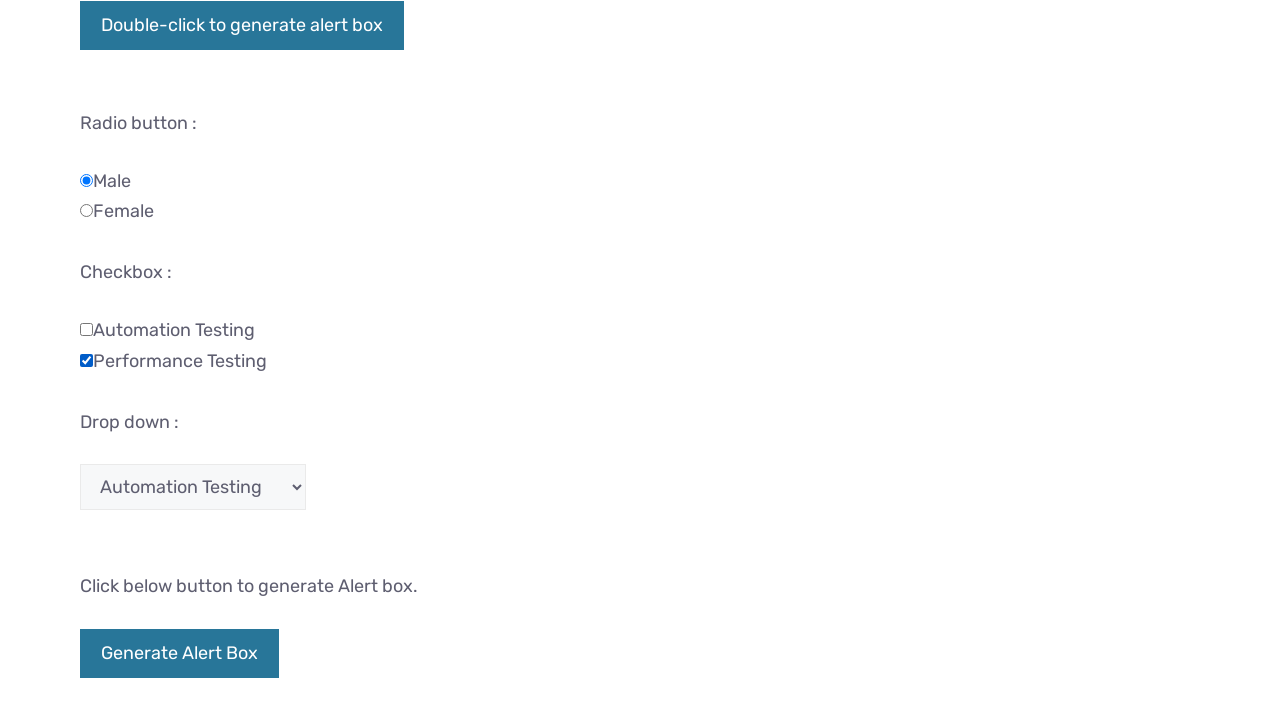